Tests dynamic content loading by clicking a button and verifying that a paragraph element appears with specific text

Starting URL: https://testeroprogramowania.github.io/selenium/wait2.html

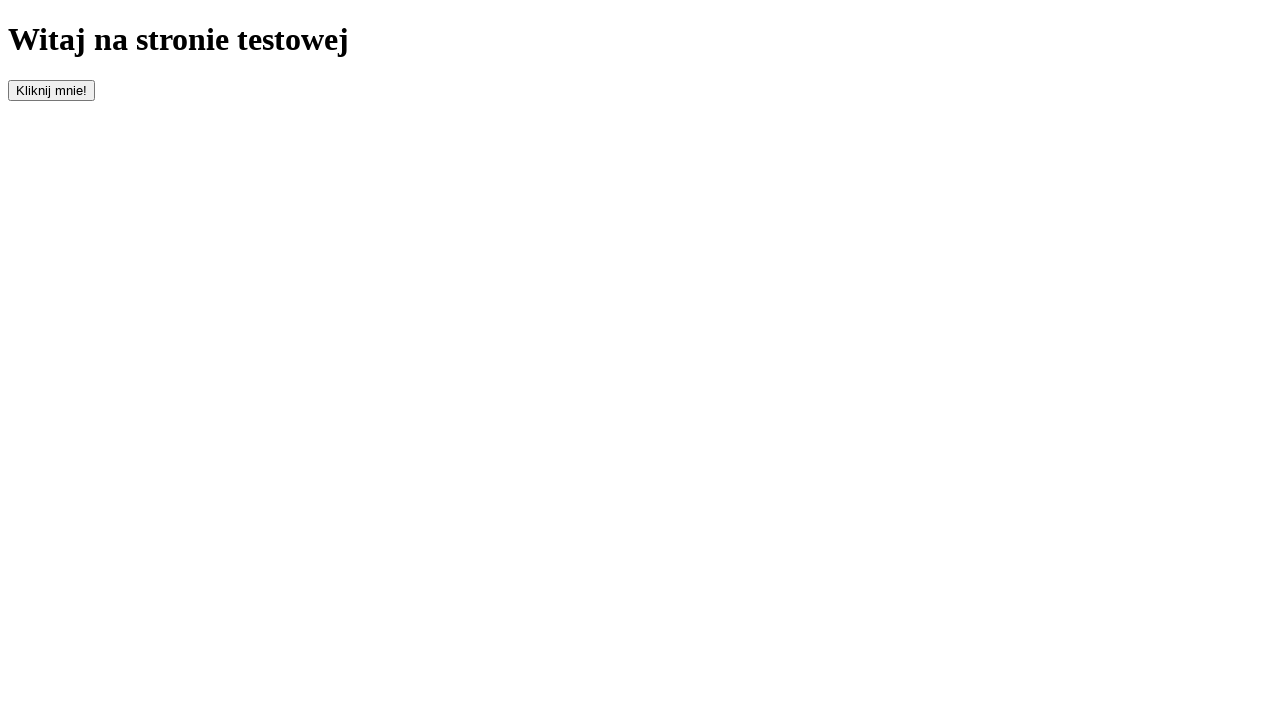

Clicked the button to trigger dynamic content loading at (52, 90) on #clickOnMe
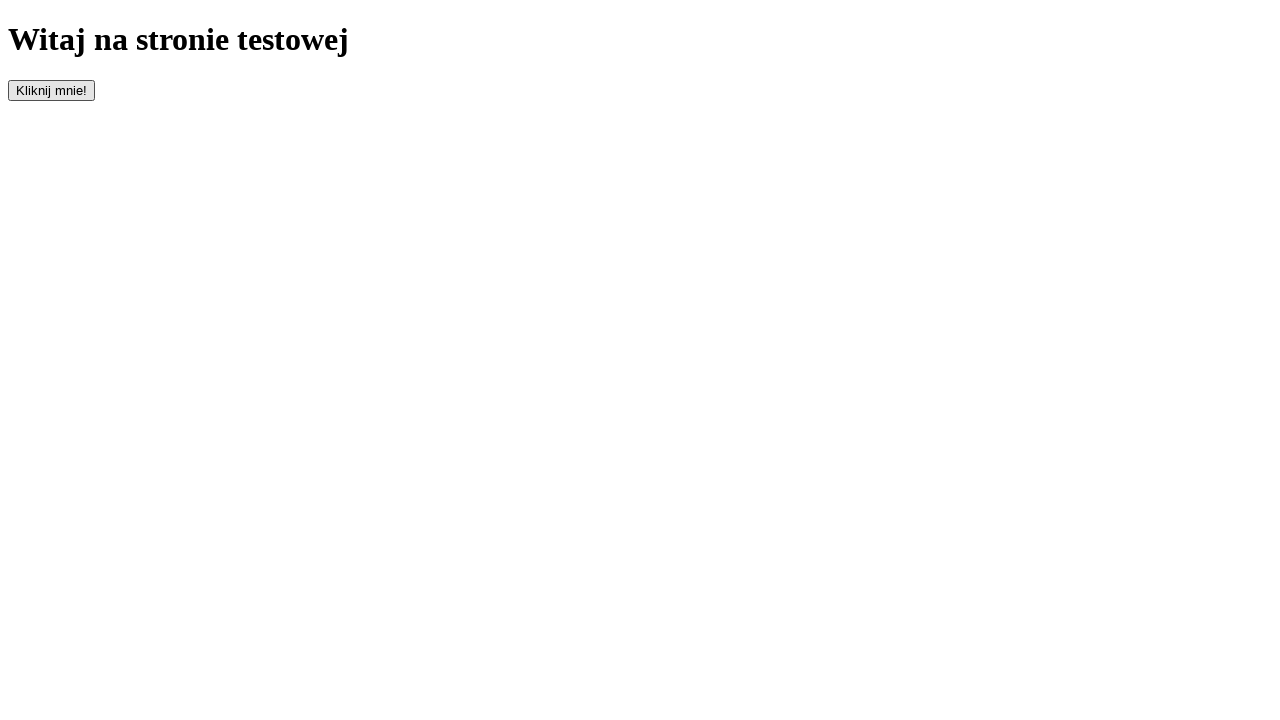

Waited for paragraph element to appear
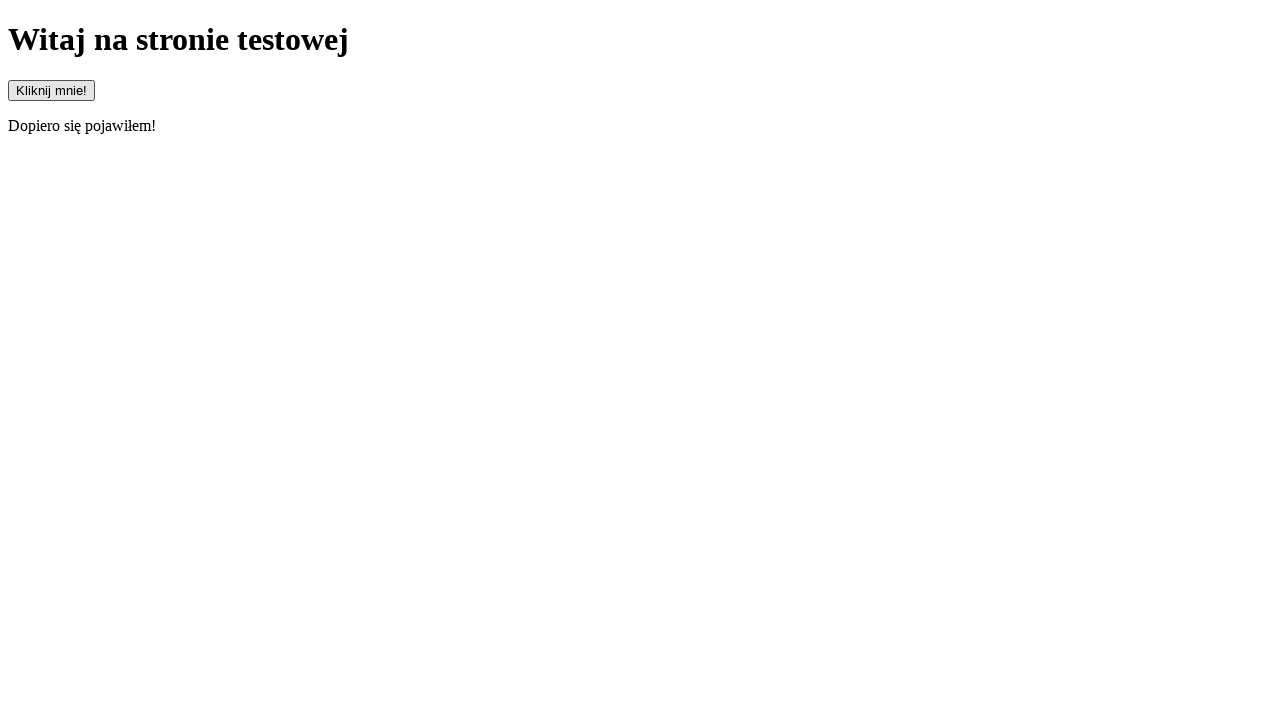

Located paragraph element
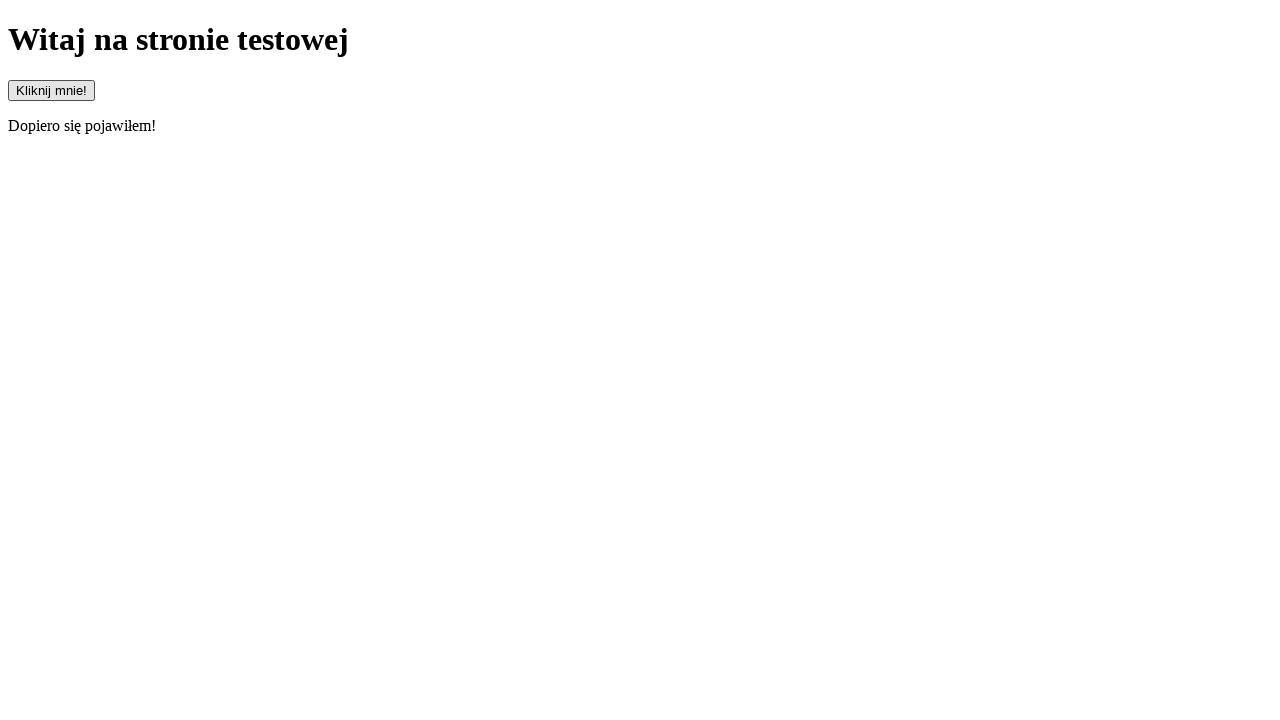

Verified that paragraph element is visible
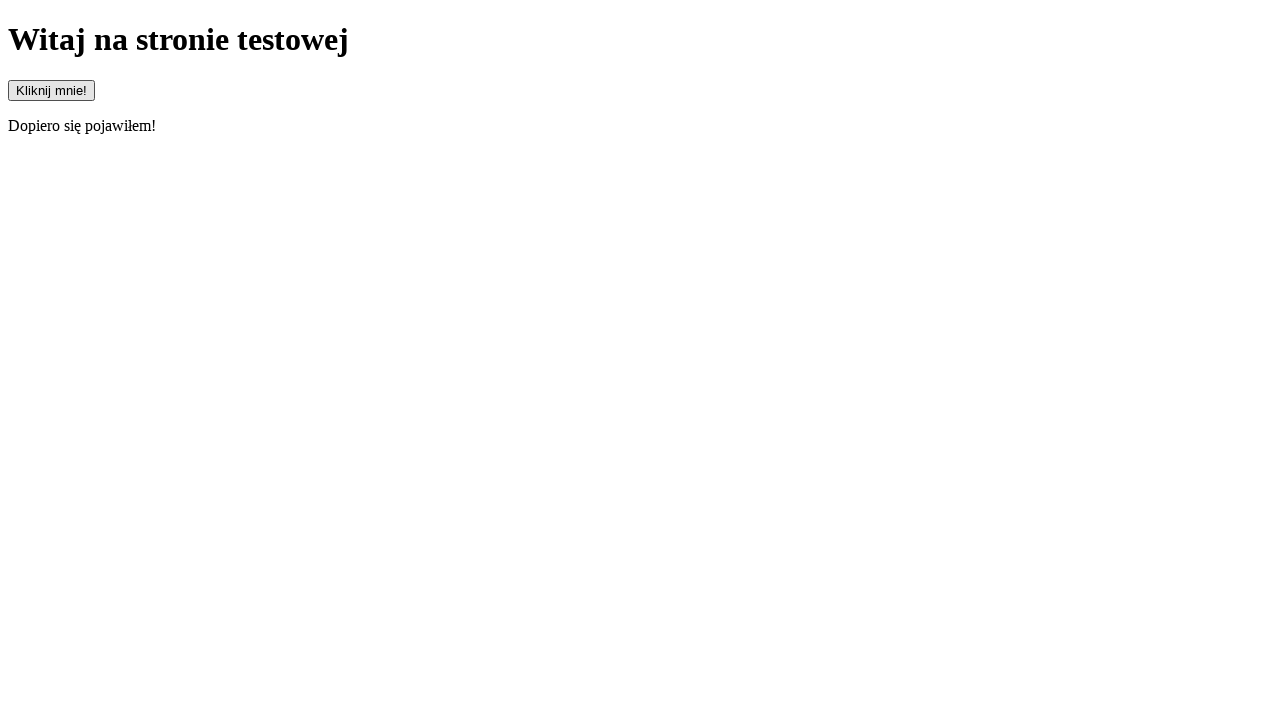

Verified paragraph contains expected text: 'Dopiero się pojawiłem!'
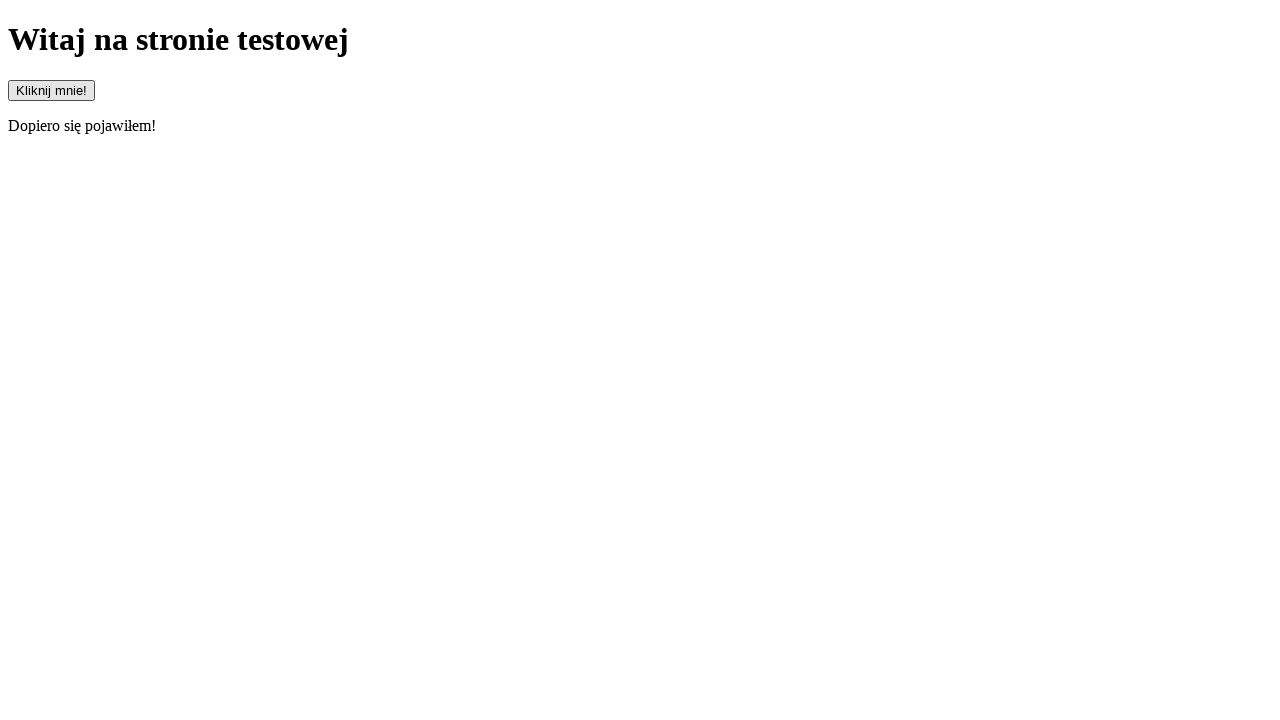

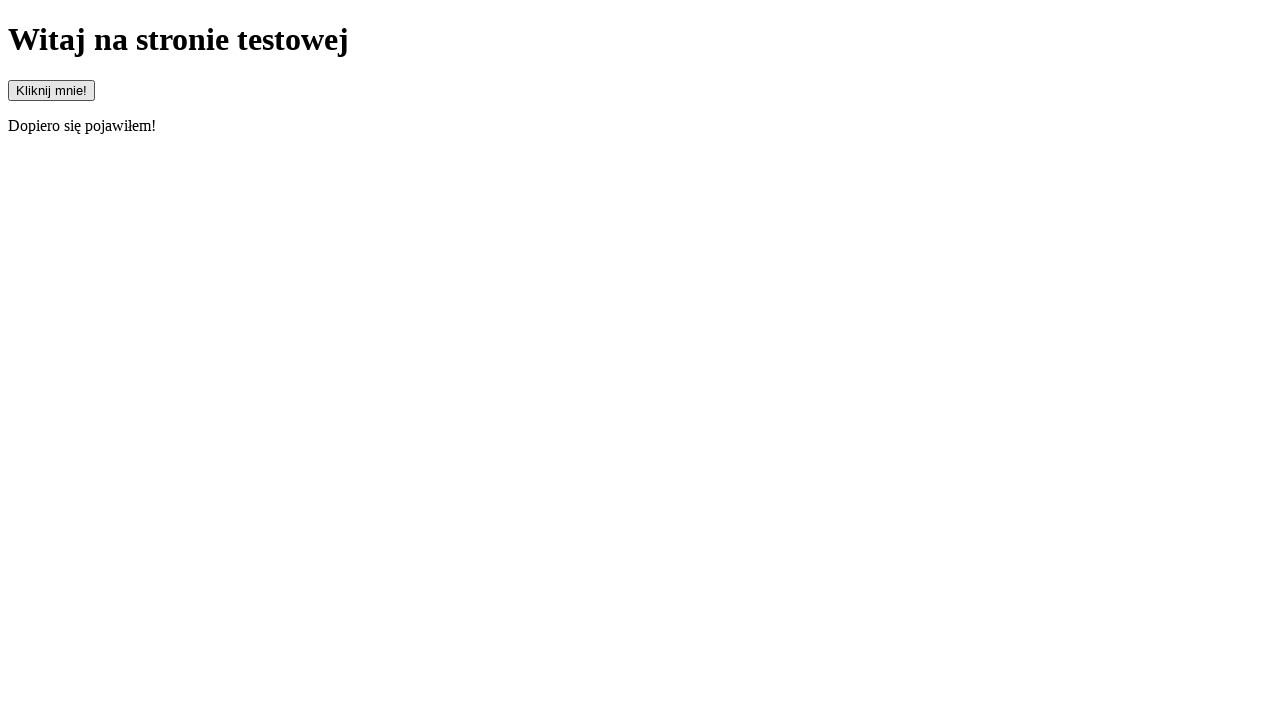